Tests implicit wait functionality by clicking a button that triggers a delayed element and then filling a text field

Starting URL: https://www.hyrtutorials.com/p/waits-demo.html

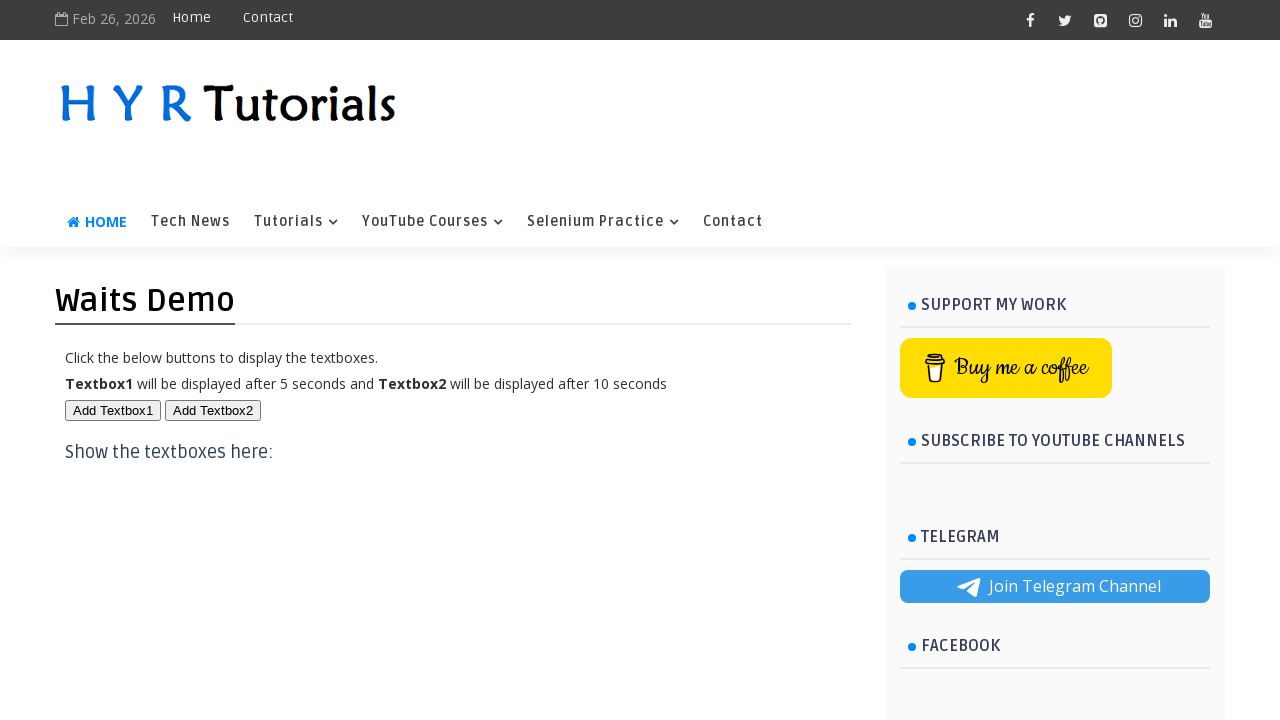

Navigated to waits demo page
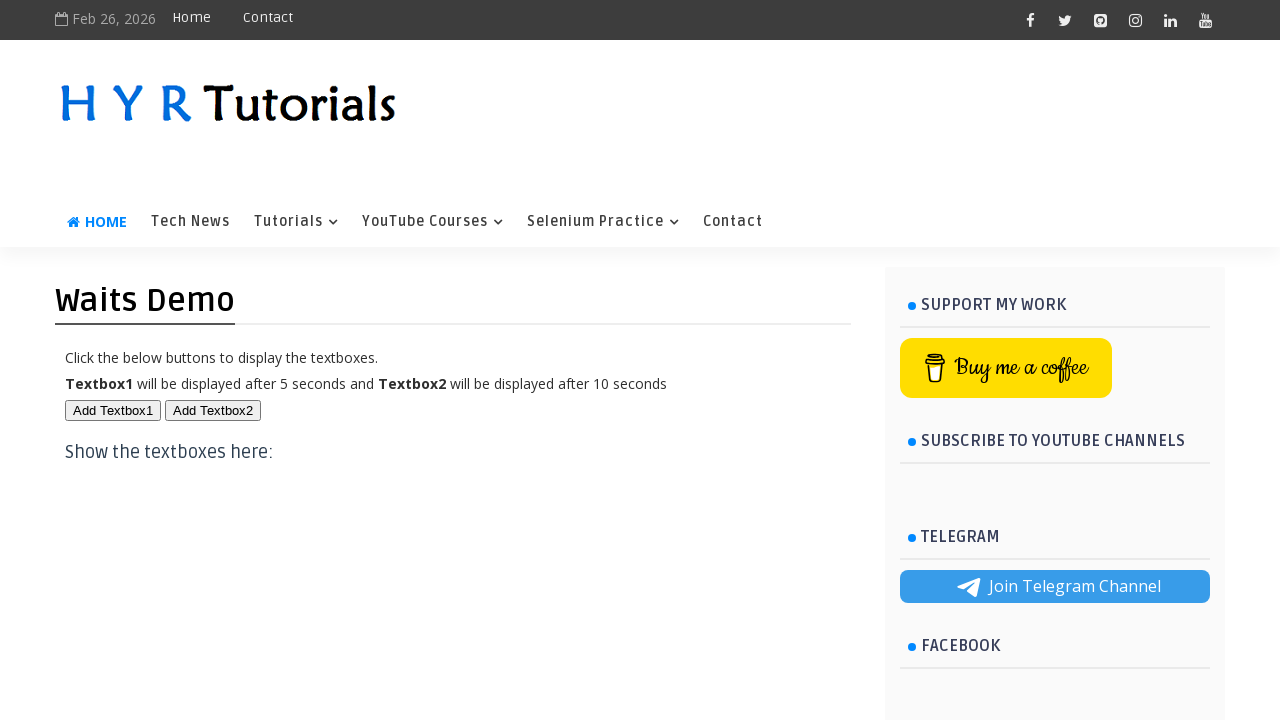

Clicked button that triggers delayed element at (113, 410) on #btn1
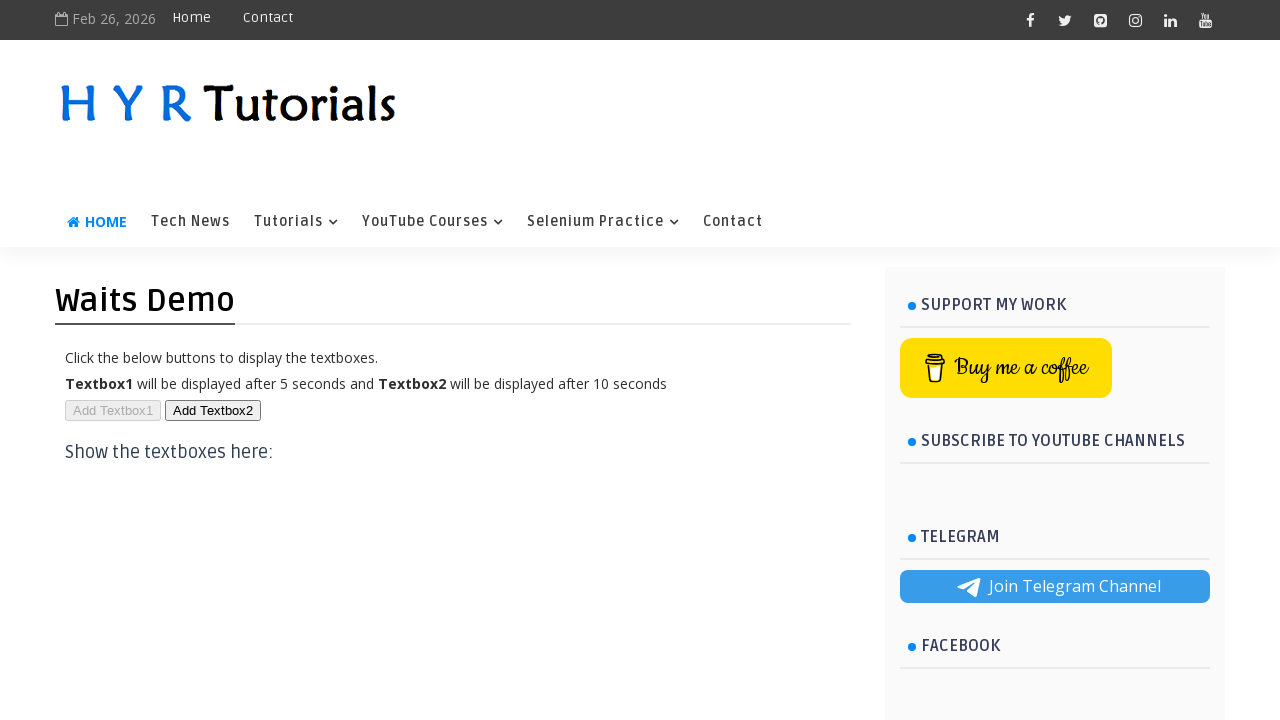

Filled text field with 'test input data' on #txt1
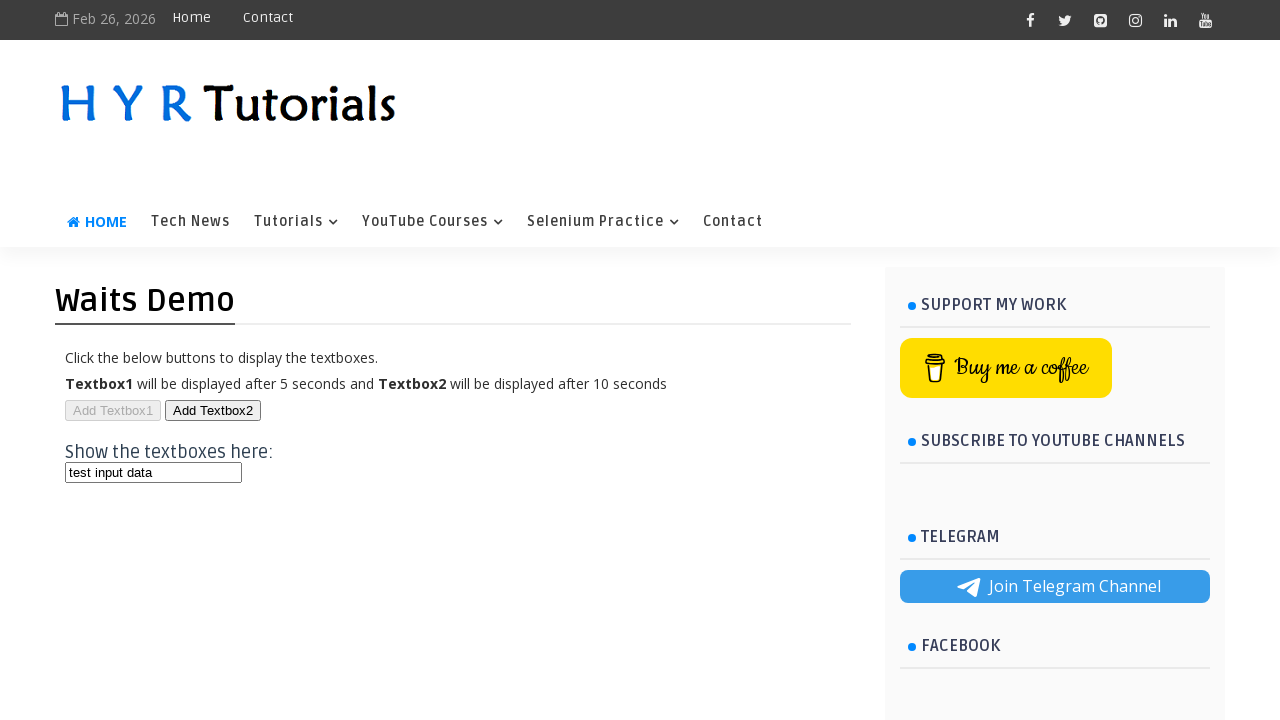

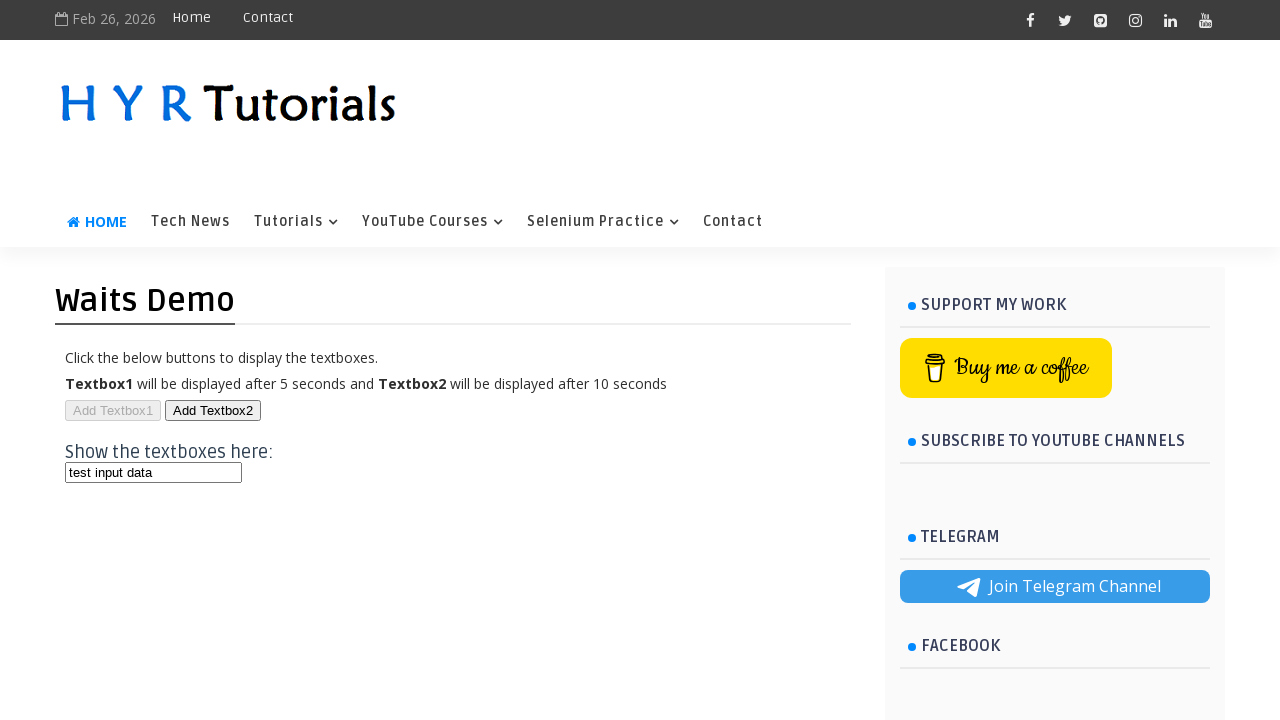